Tests the 'Double Click Me' button on the DemoQA buttons page by double-clicking it and verifying the double click message appears

Starting URL: https://demoqa.com/buttons

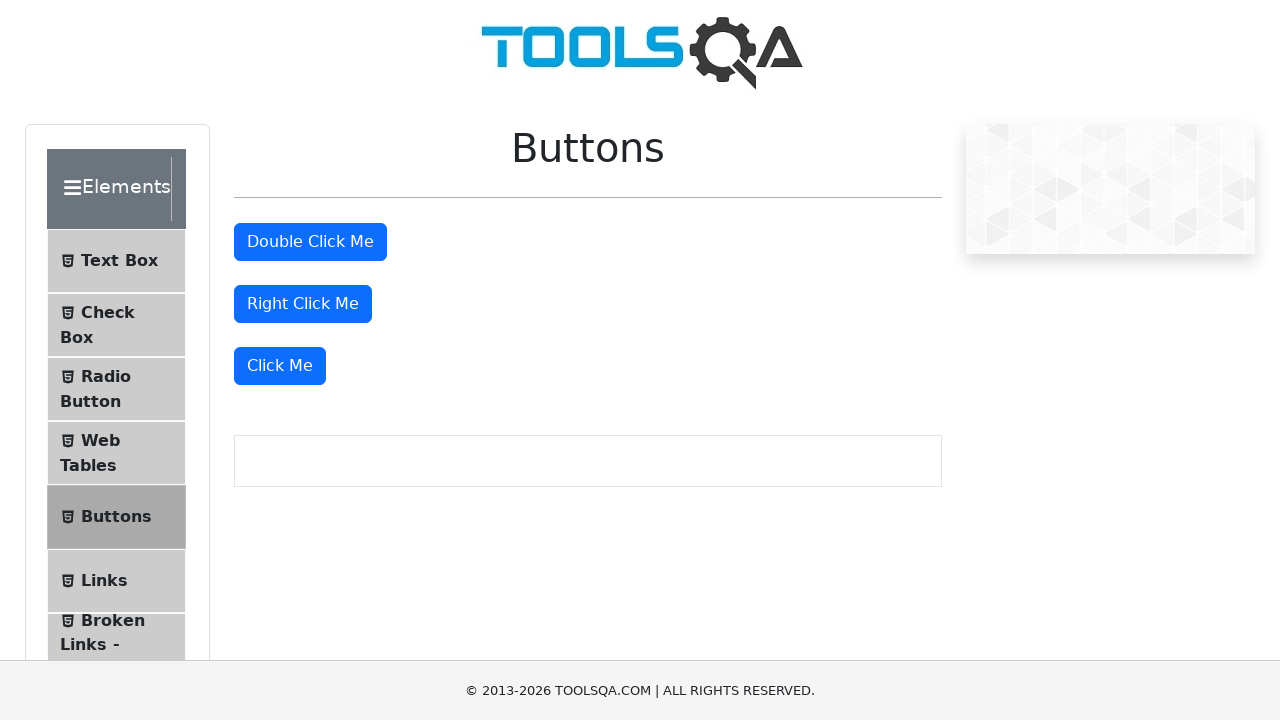

Navigated to DemoQA buttons page
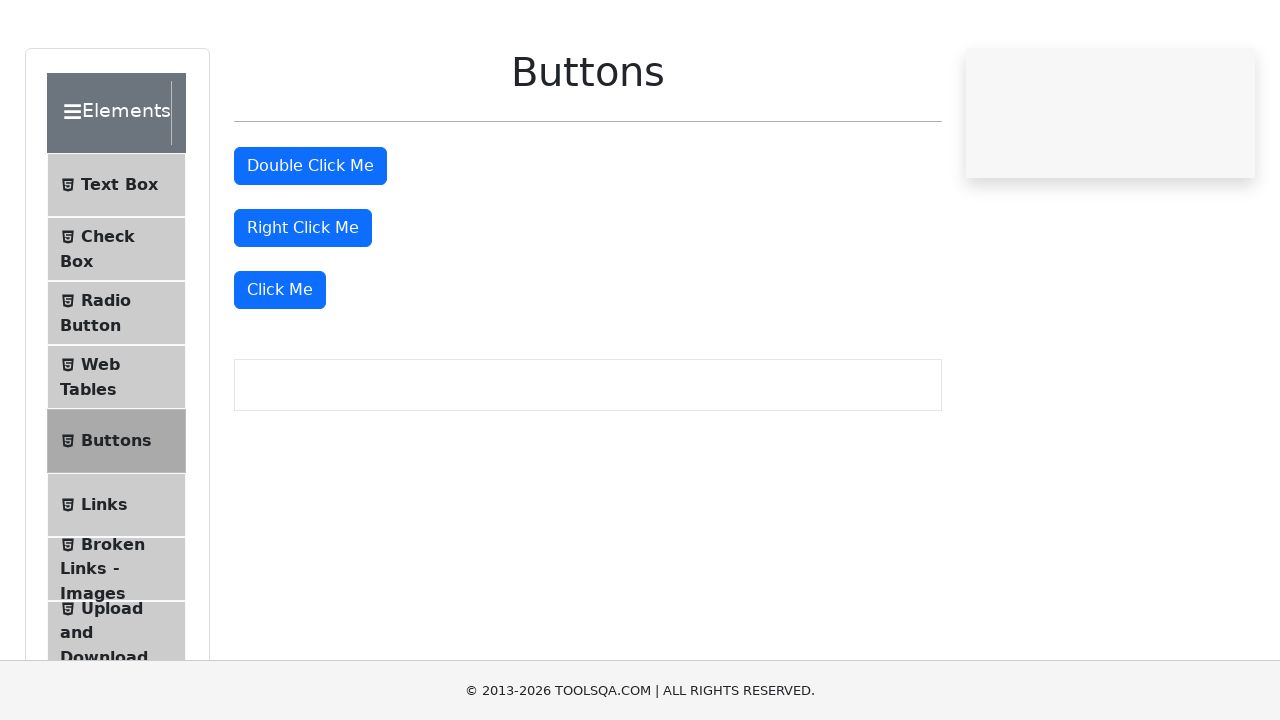

Double-clicked the 'Double Click Me' button at (310, 242) on #doubleClickBtn
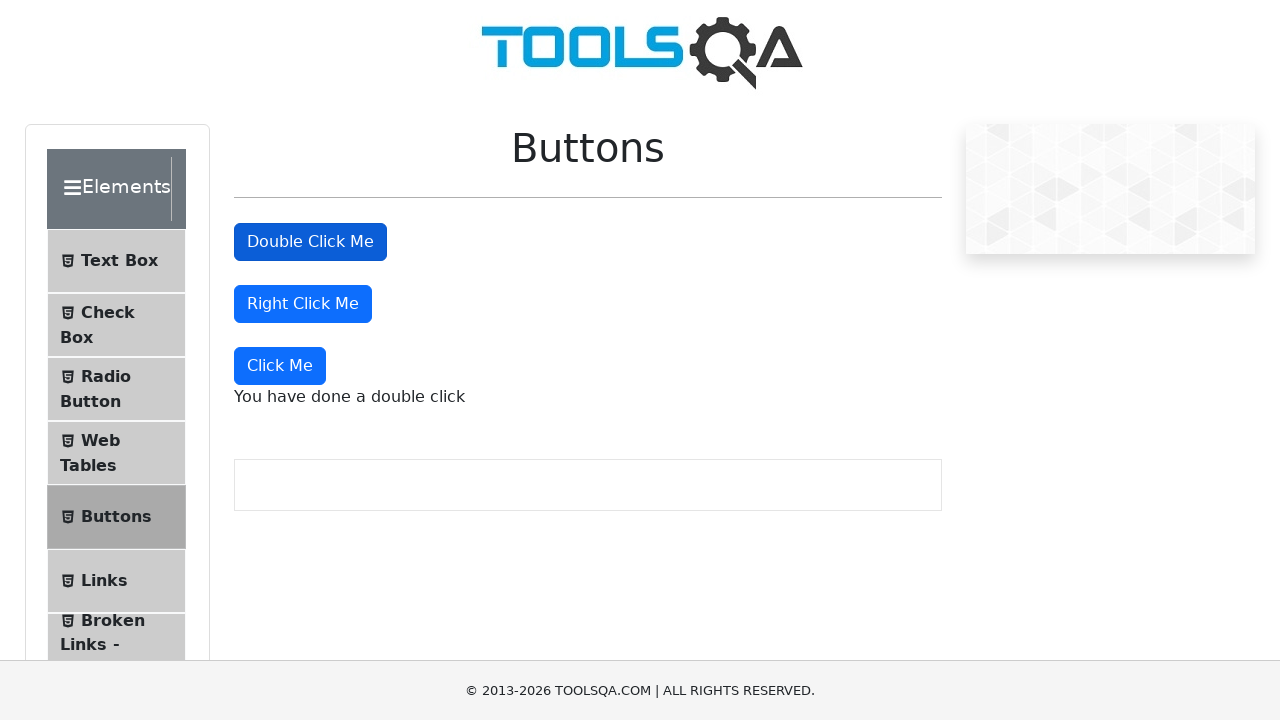

Double click message element appeared
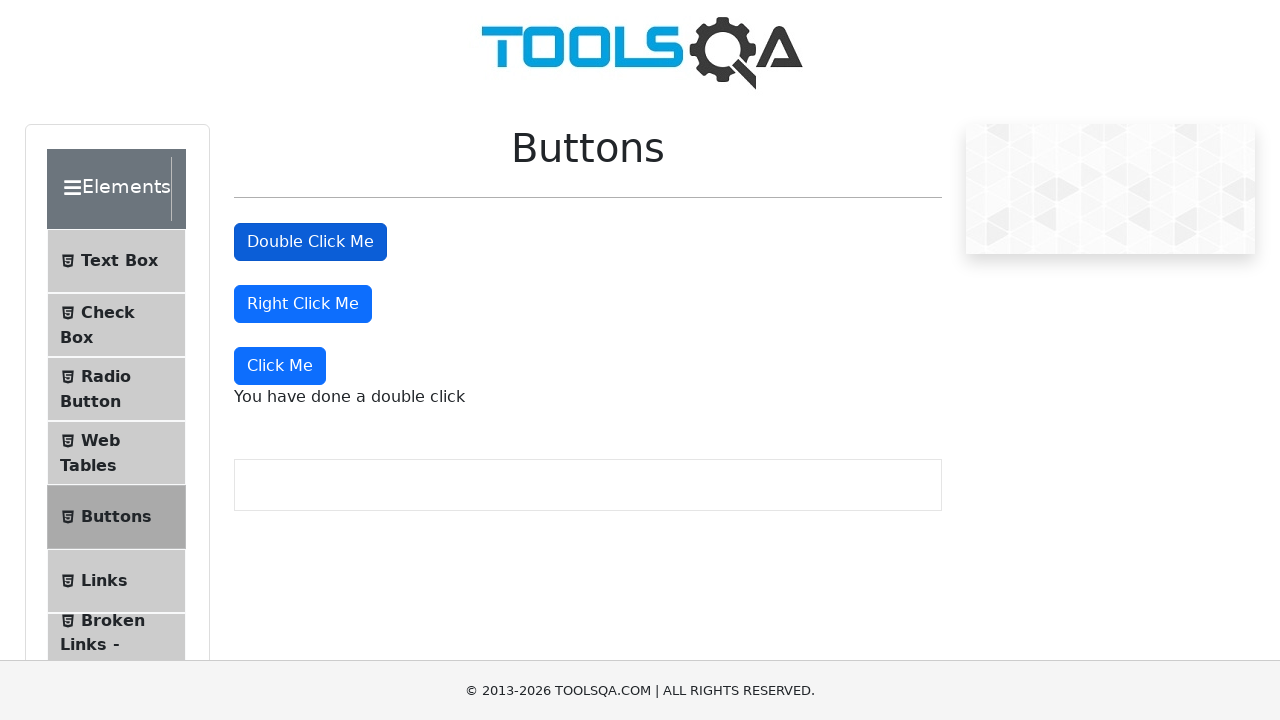

Verified double click message text is correct
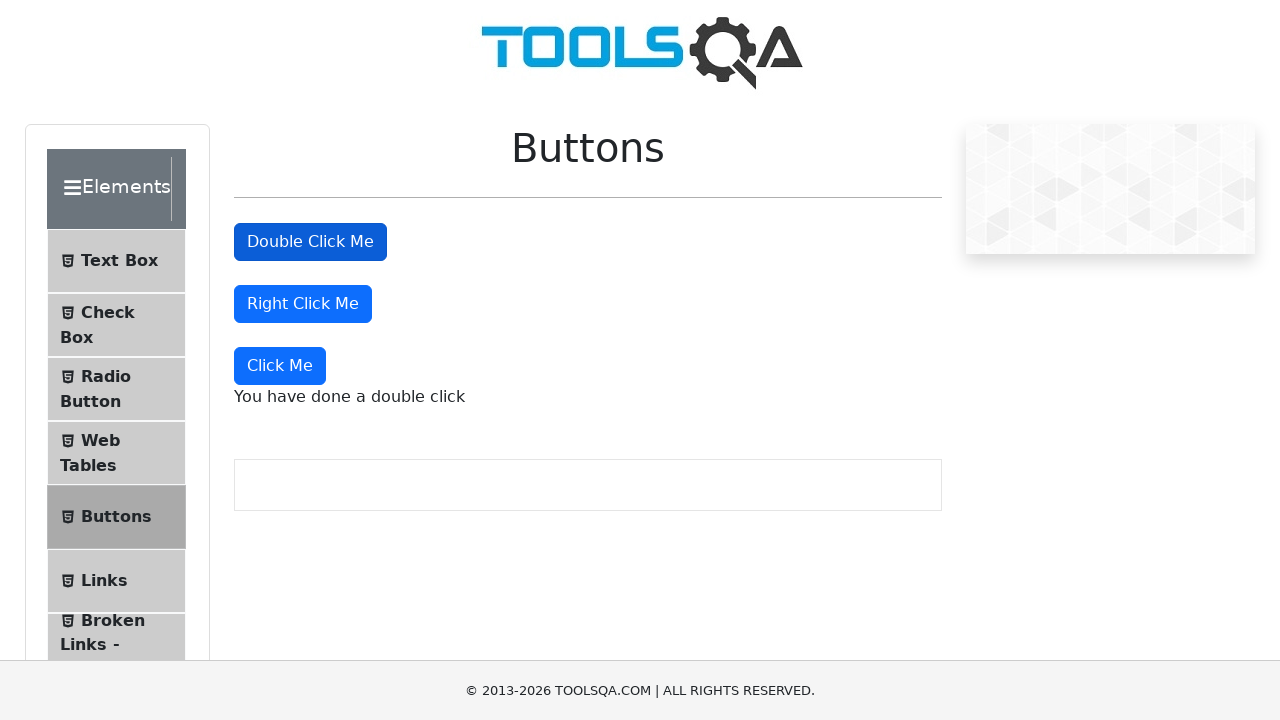

Verified dynamic click message is not visible
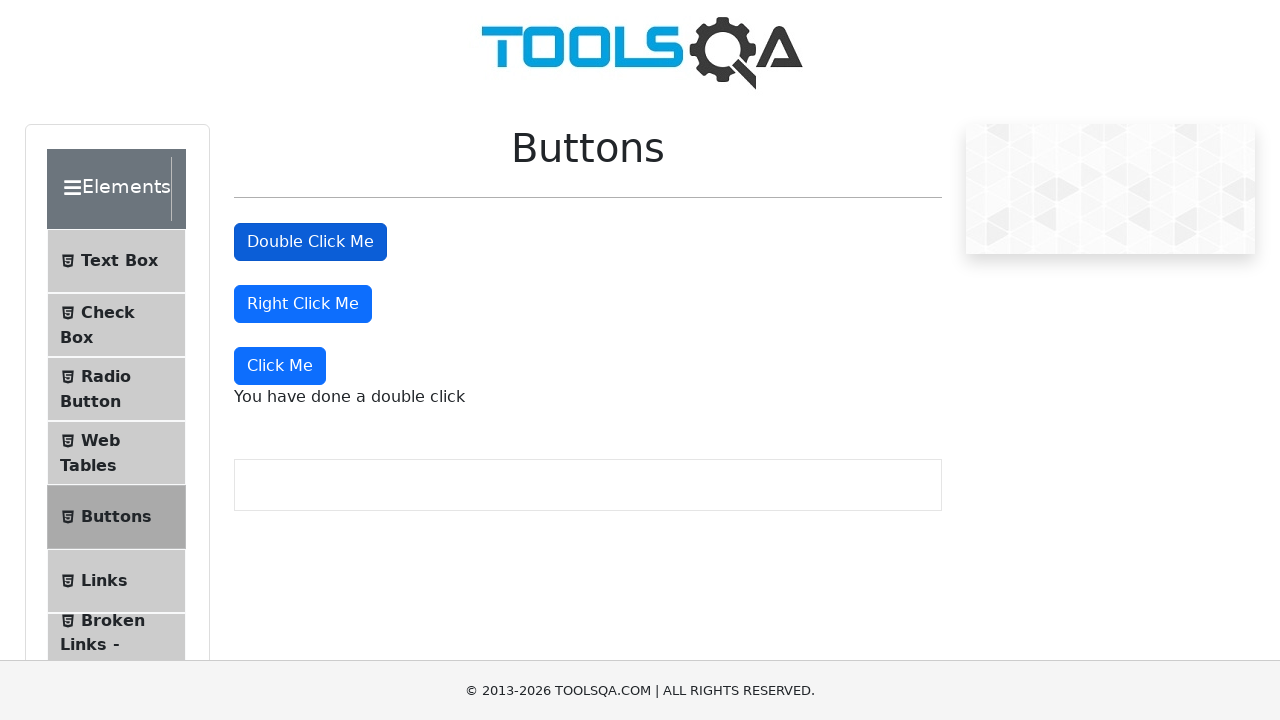

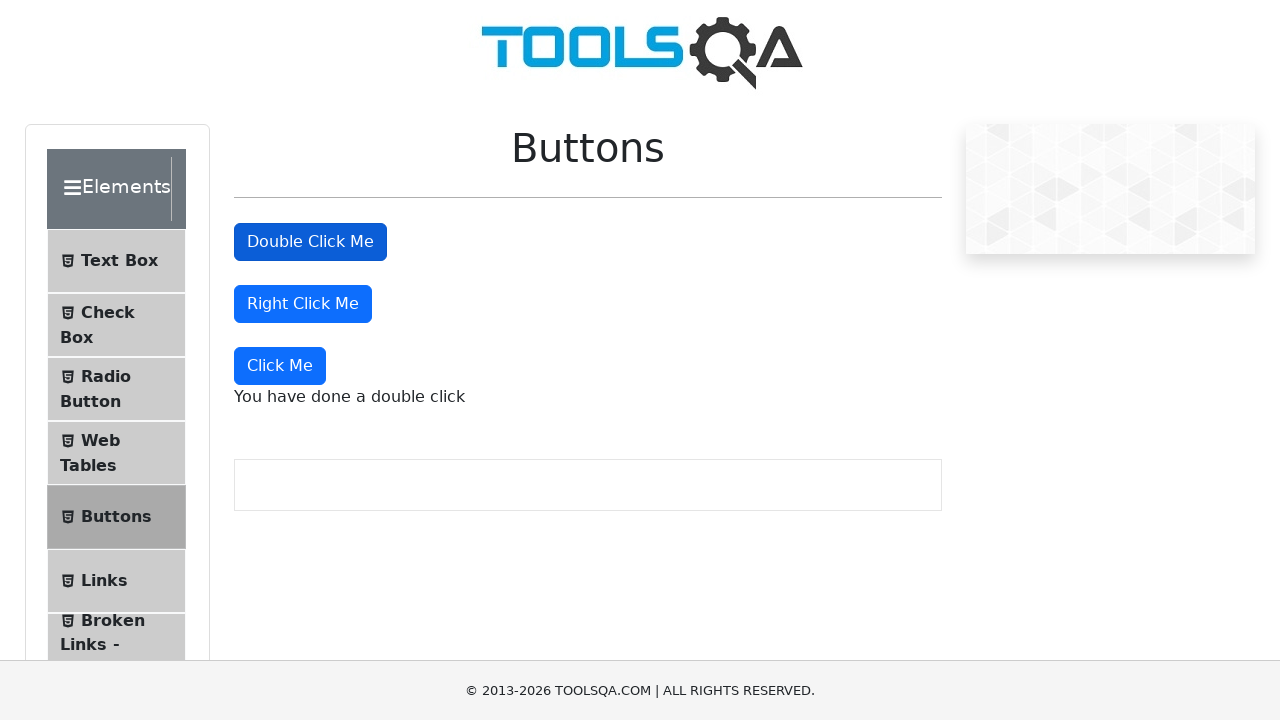